Tests the Edit functionality on LetCode by clicking the Edit link and filling in a full name field

Starting URL: https://letcode.in/test

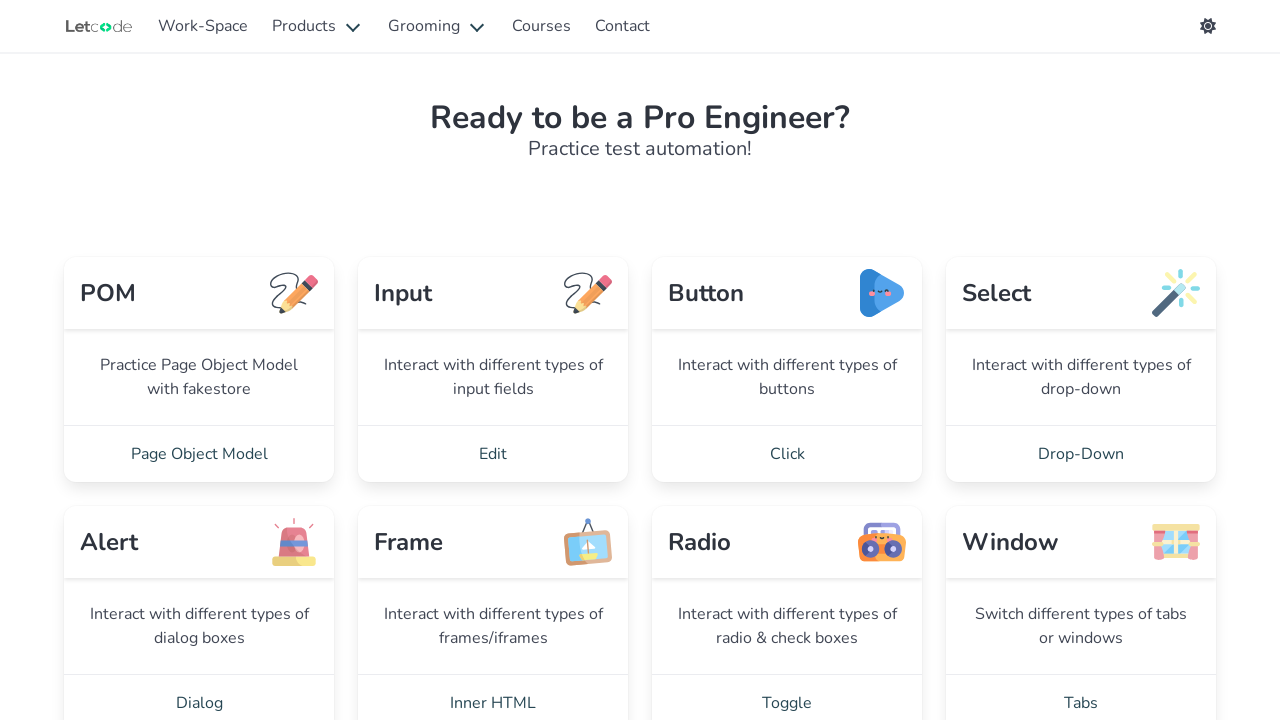

Clicked the Edit link at (493, 454) on text=Edit
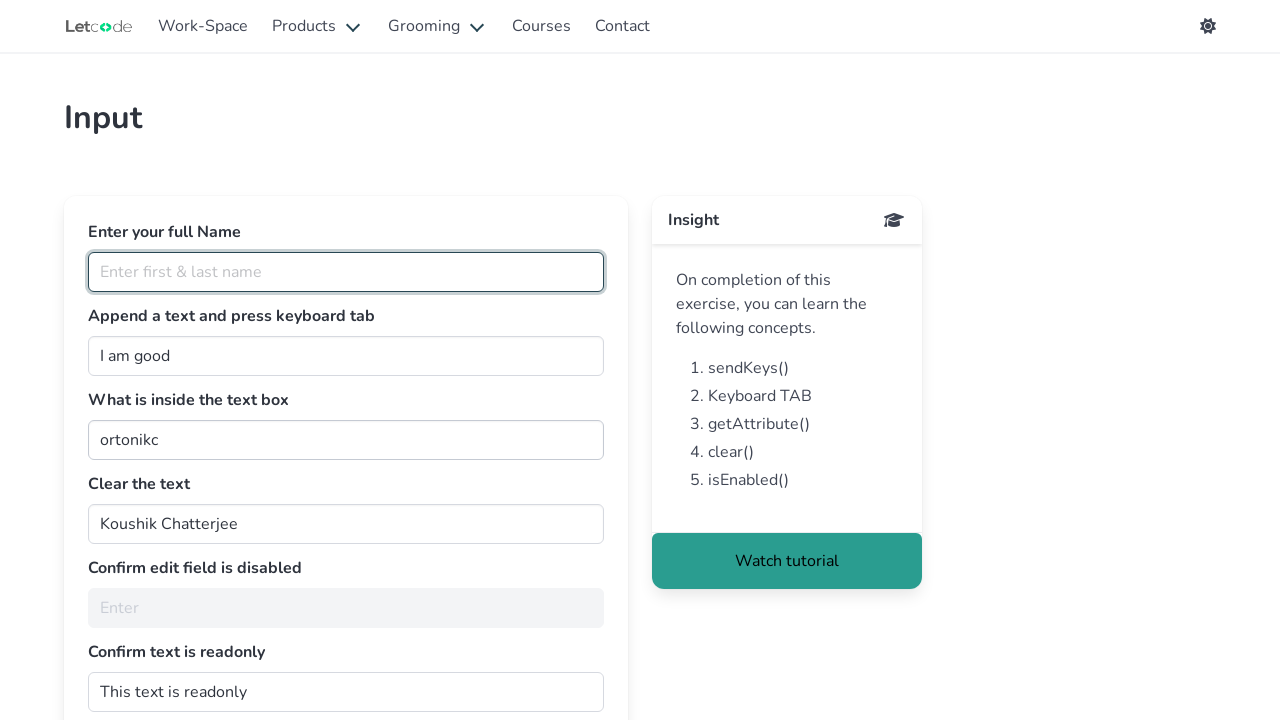

Filled full name field with 'SANDESH SANAS' on #fullName
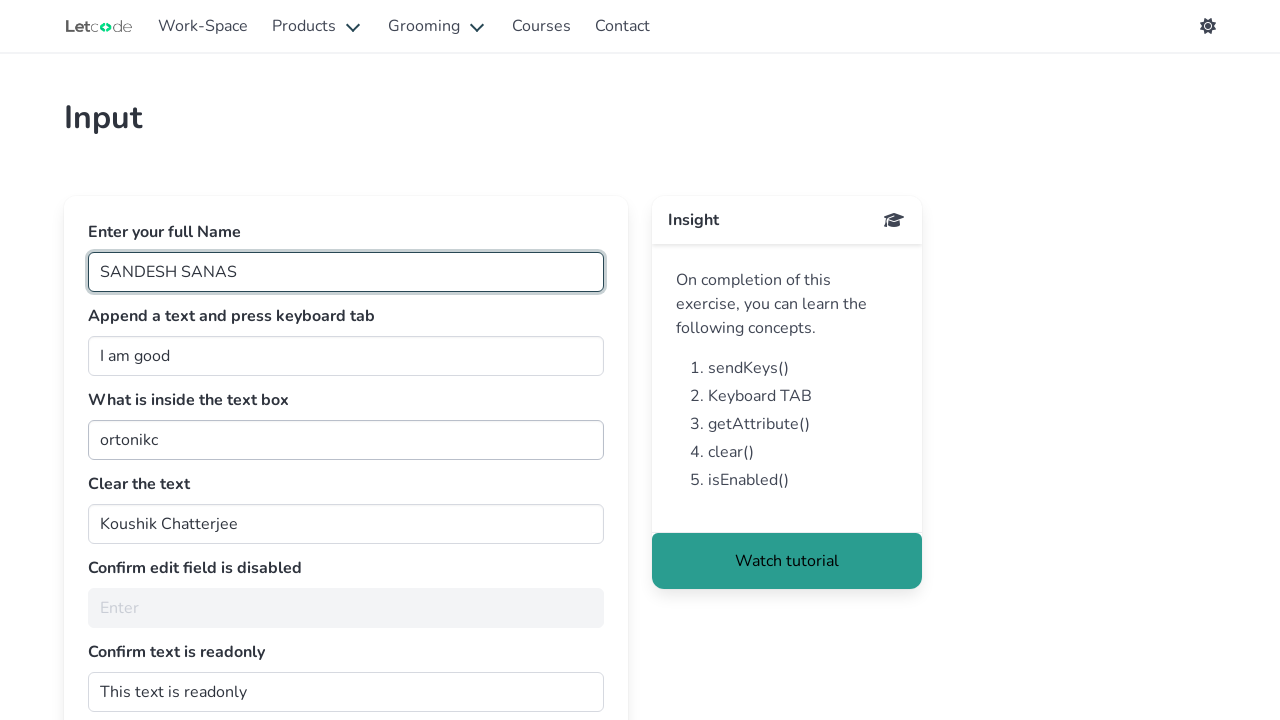

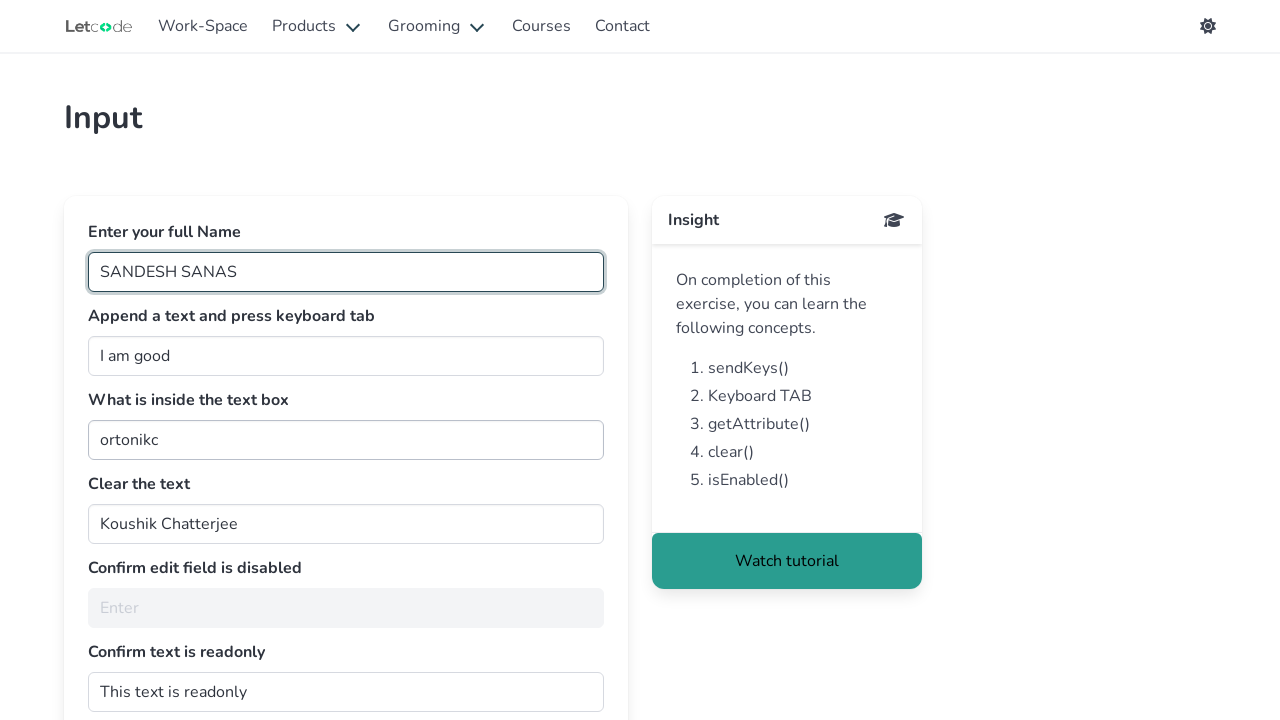